Tests link navigation in the footer section by opening multiple links in new tabs using Ctrl+Enter and then iterating through all opened windows to verify they loaded correctly.

Starting URL: https://rahulshettyacademy.com/AutomationPractice/

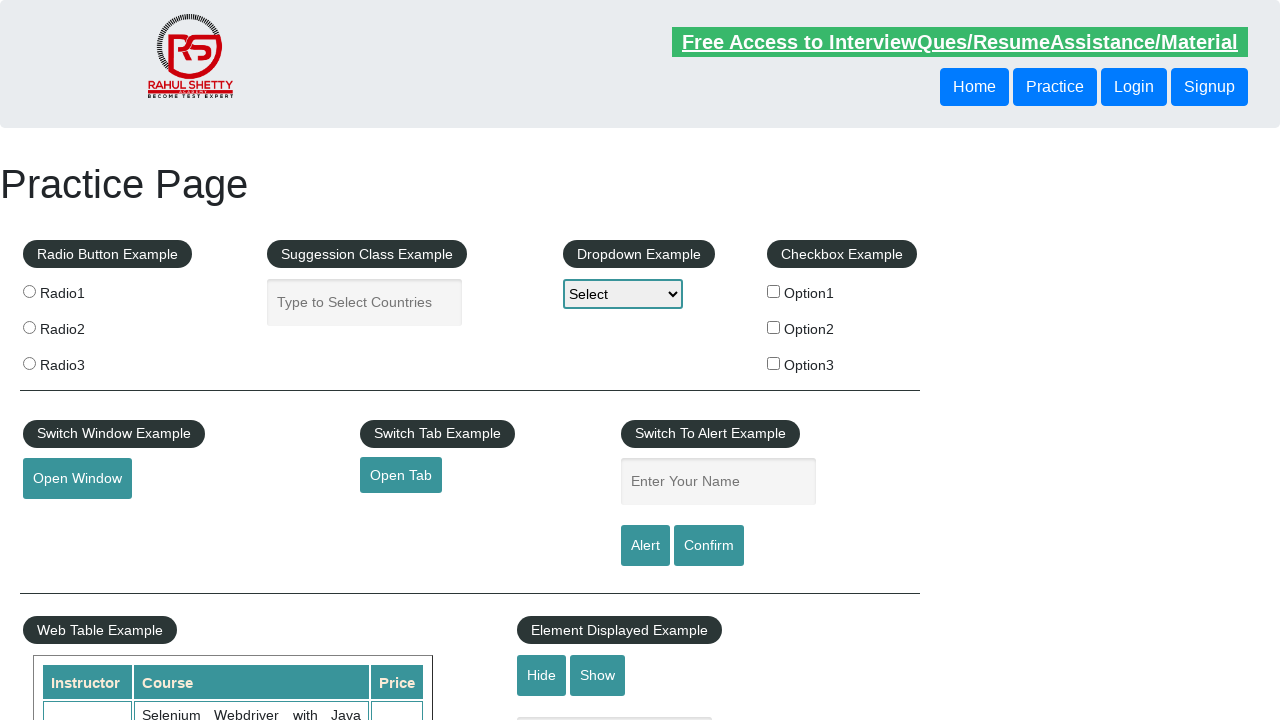

Footer section loaded (waited for #gf-BIG selector)
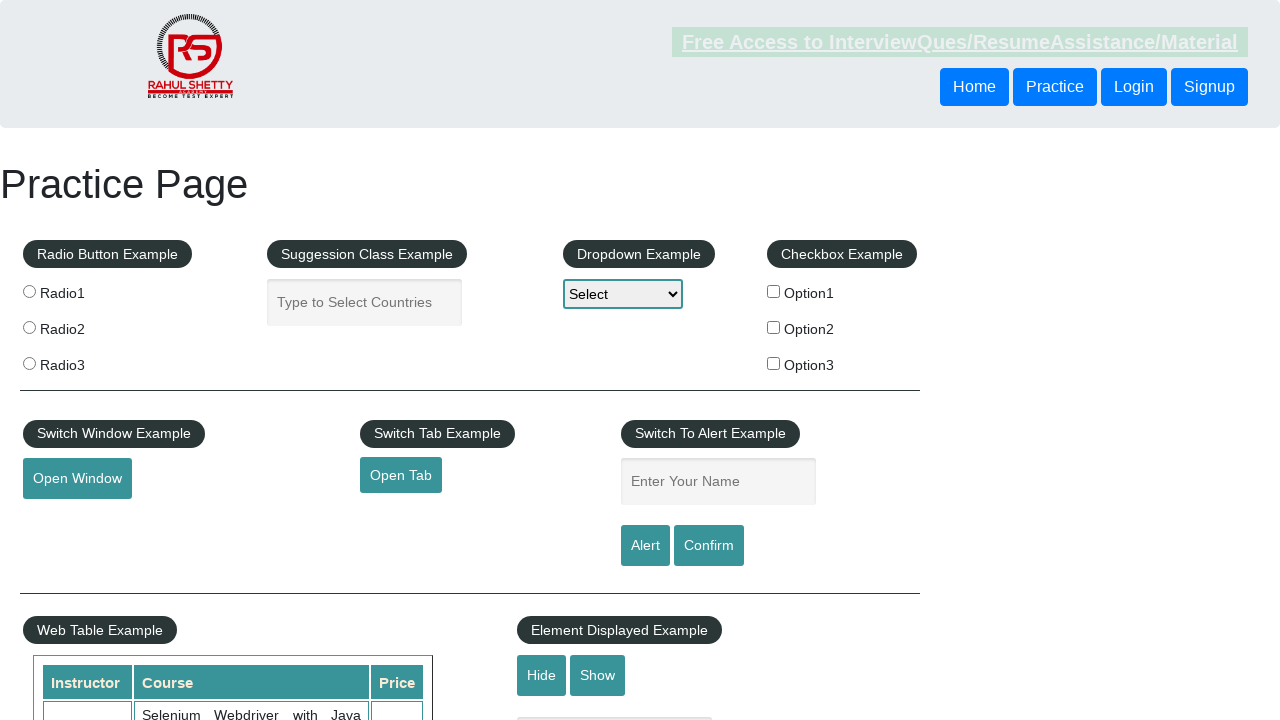

Located first column of footer section
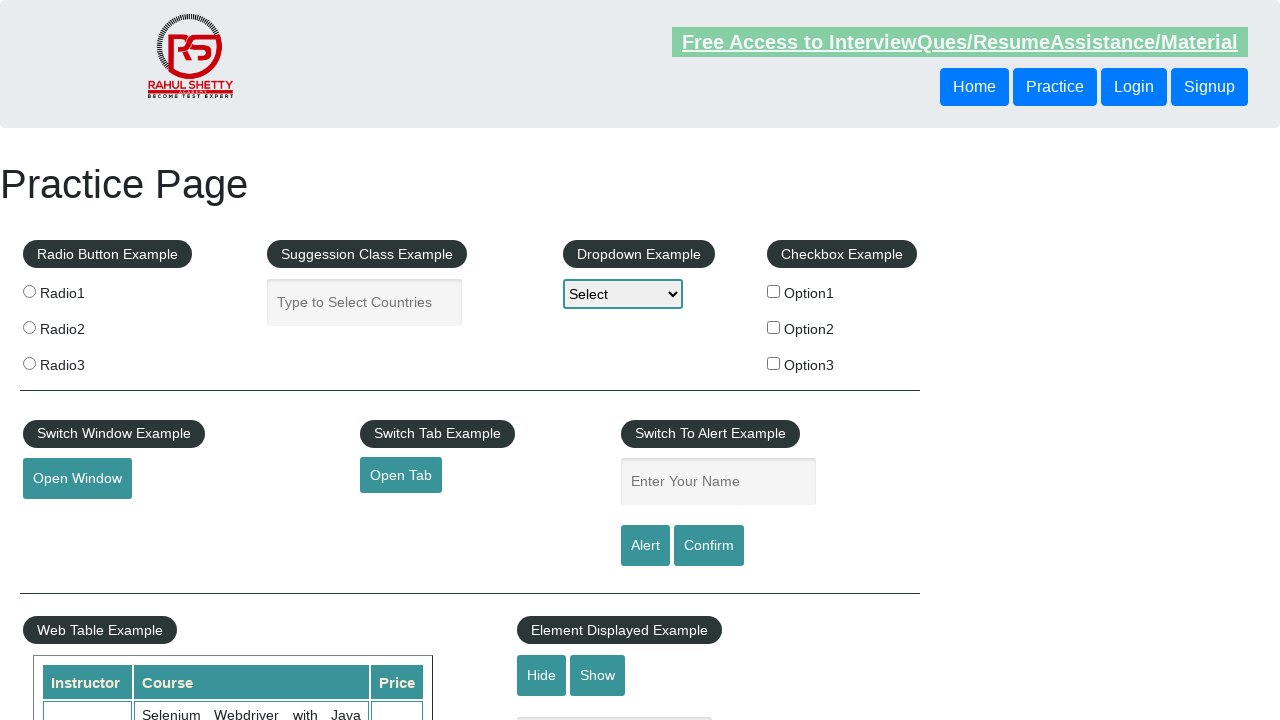

Found 5 links in first footer column
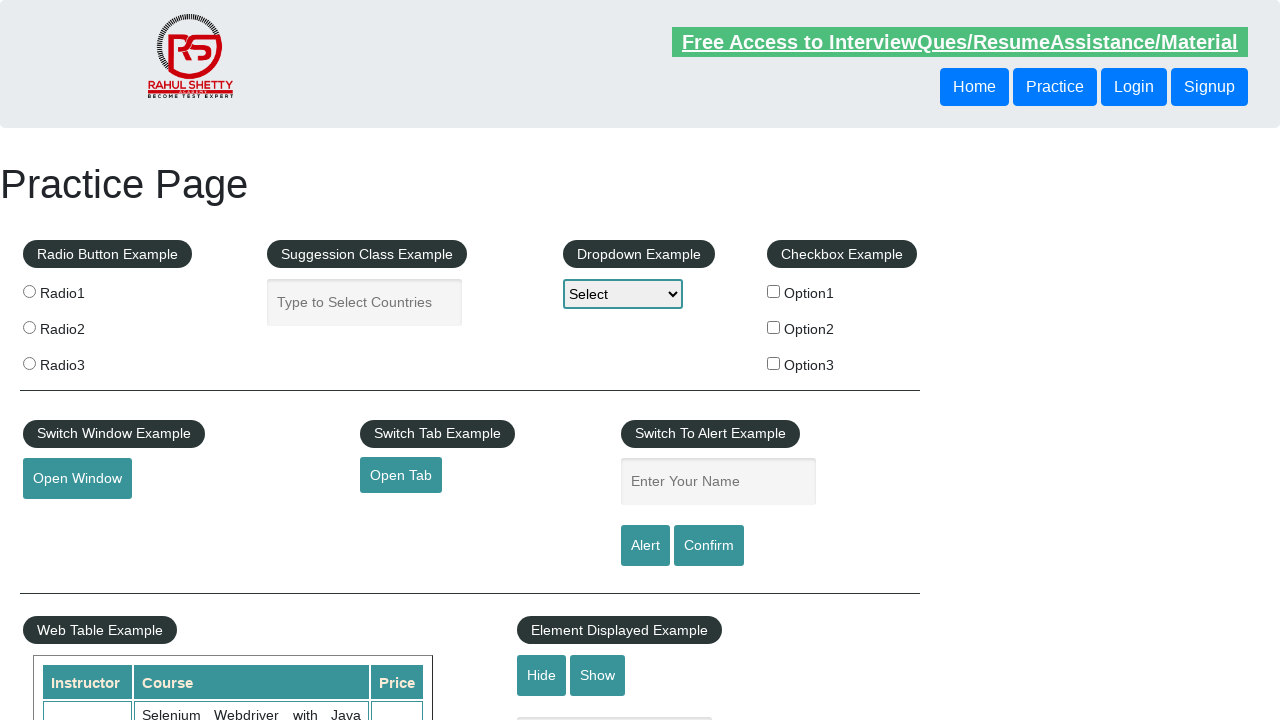

Opened link 1 in new tab using Ctrl+Click at (68, 520) on xpath=//tr/td[1]/ul >> a >> nth=1
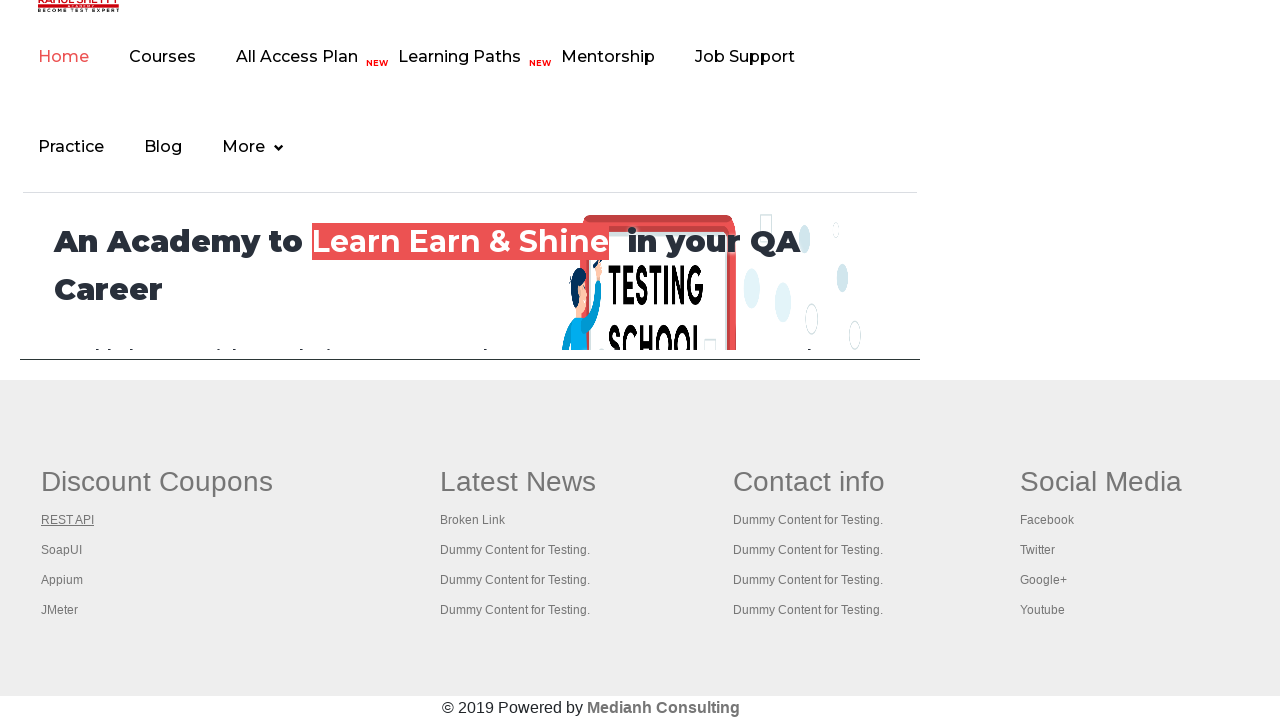

Opened link 2 in new tab using Ctrl+Click at (62, 550) on xpath=//tr/td[1]/ul >> a >> nth=2
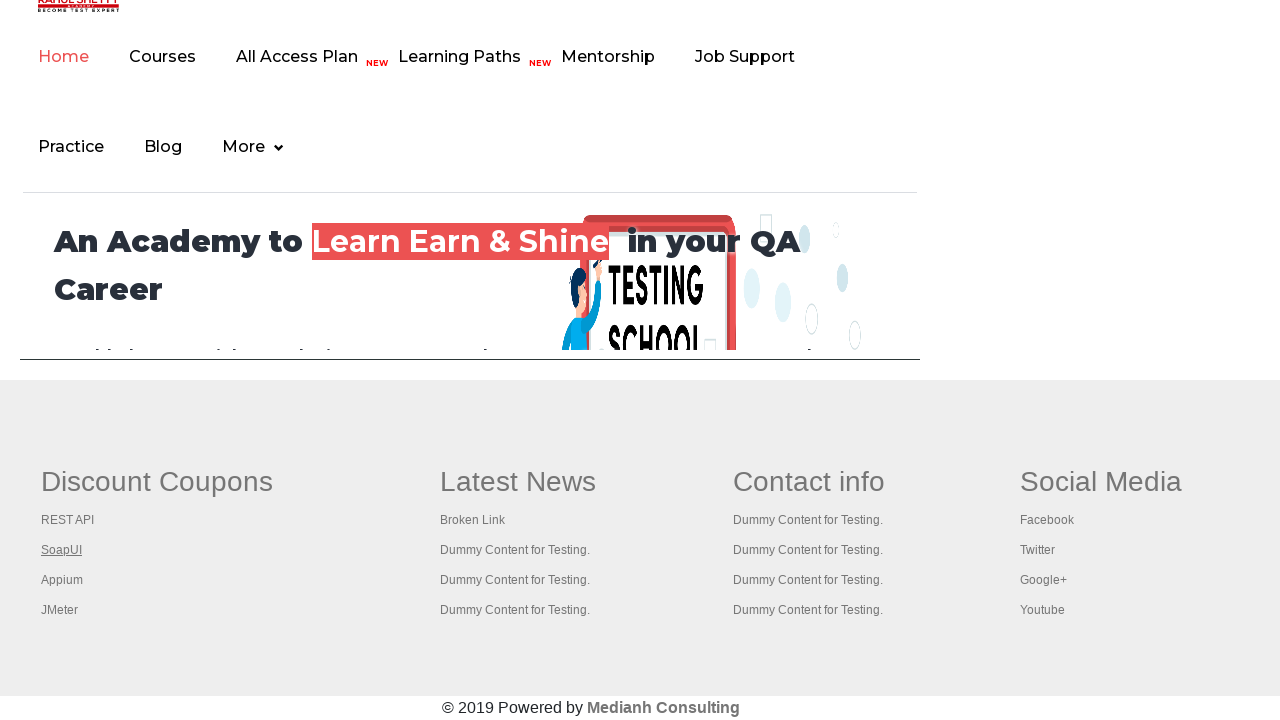

Opened link 3 in new tab using Ctrl+Click at (62, 580) on xpath=//tr/td[1]/ul >> a >> nth=3
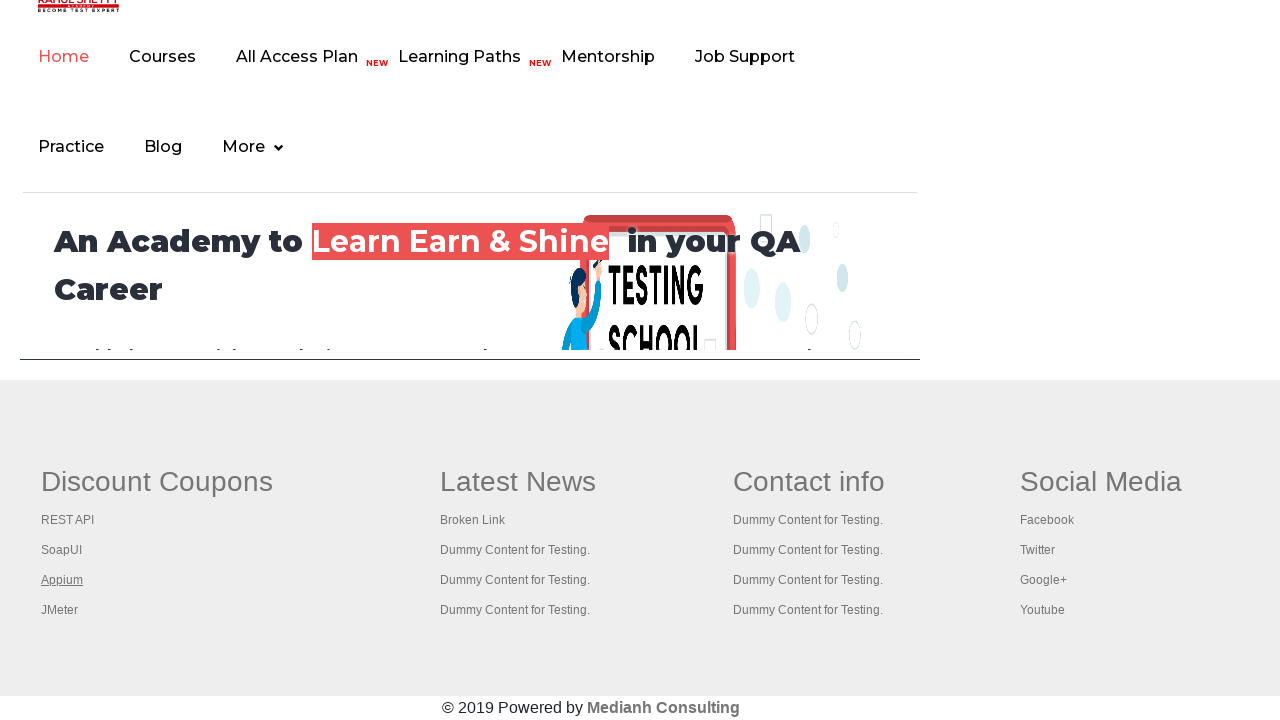

Opened link 4 in new tab using Ctrl+Click at (60, 610) on xpath=//tr/td[1]/ul >> a >> nth=4
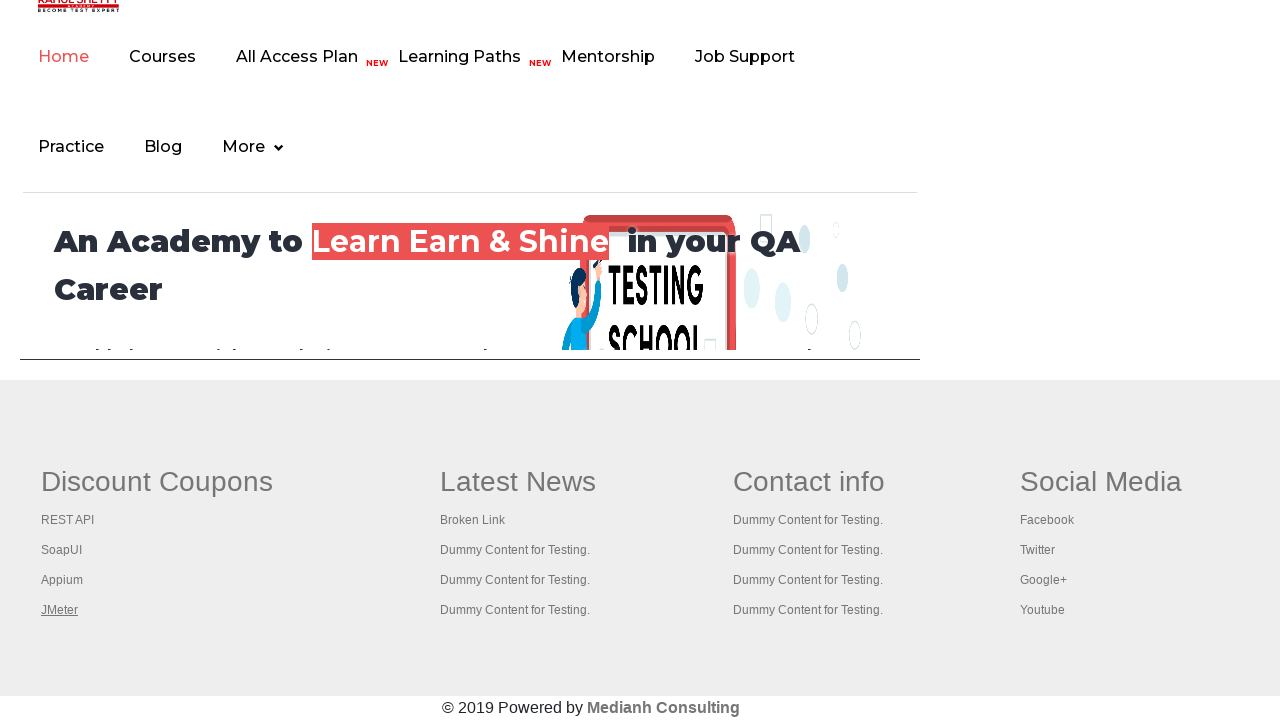

Waited 2 seconds for all new tabs to open
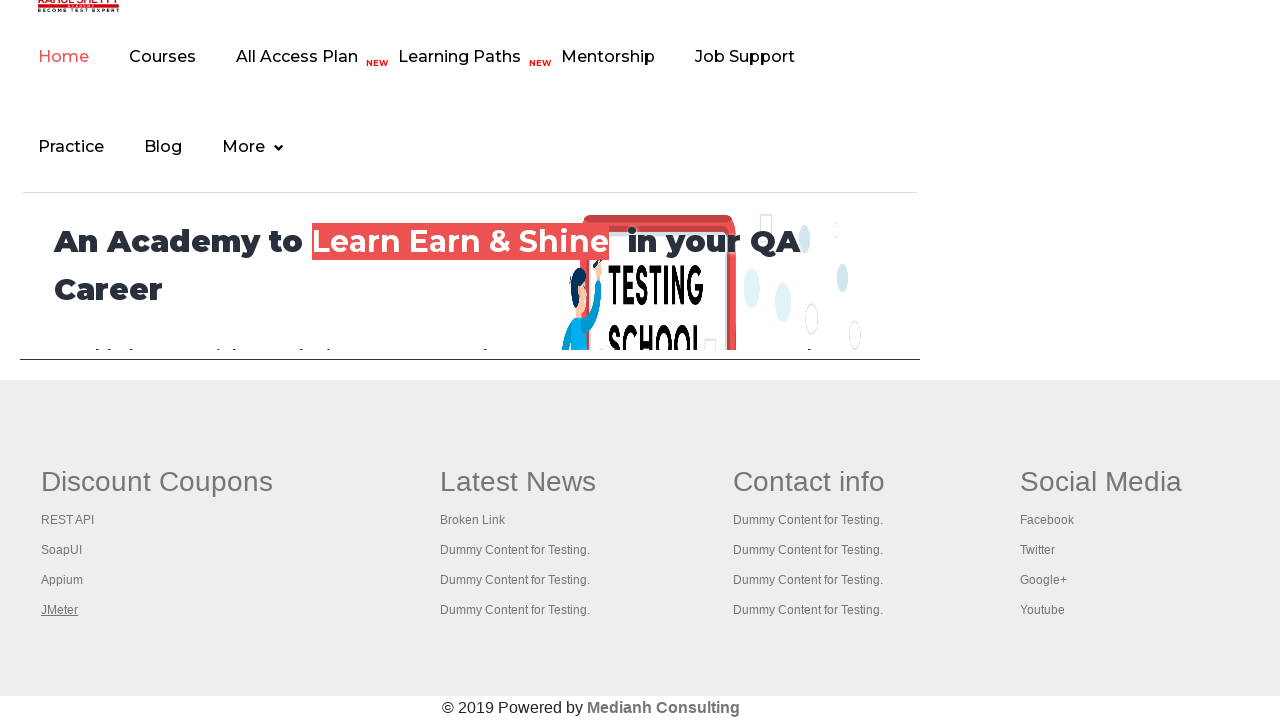

Retrieved all opened pages/tabs (total: 5)
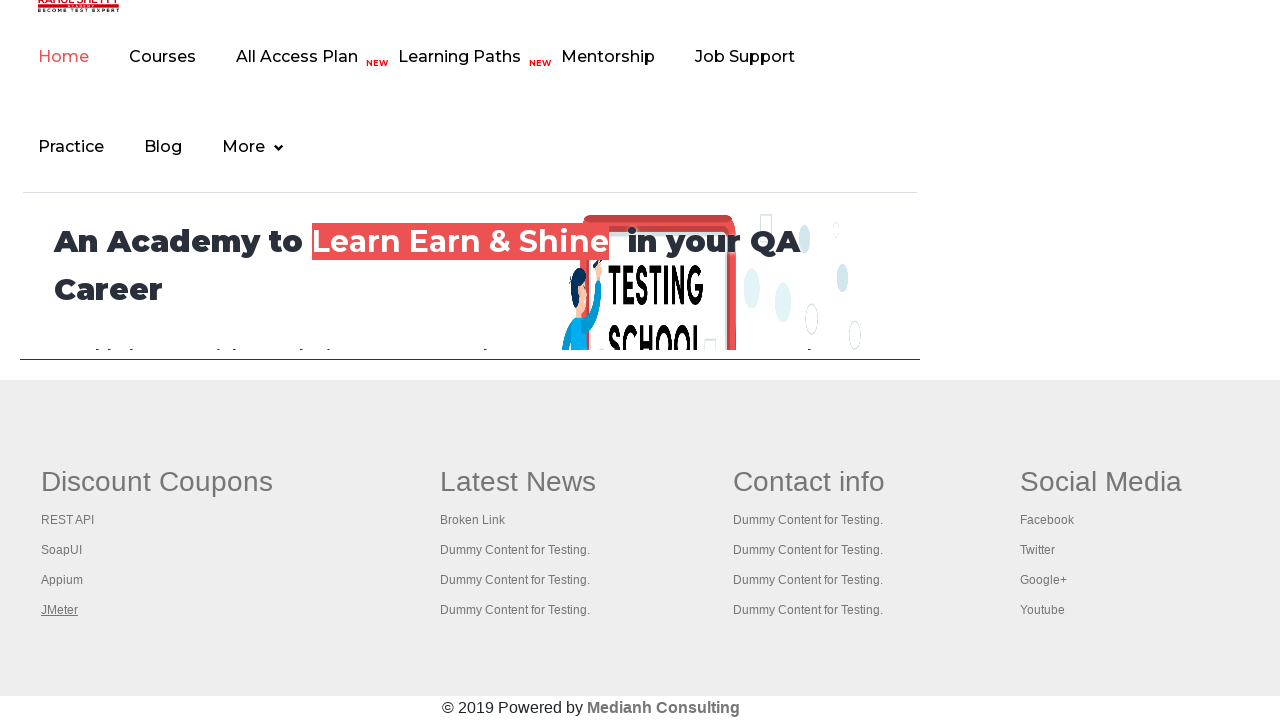

Brought page to front
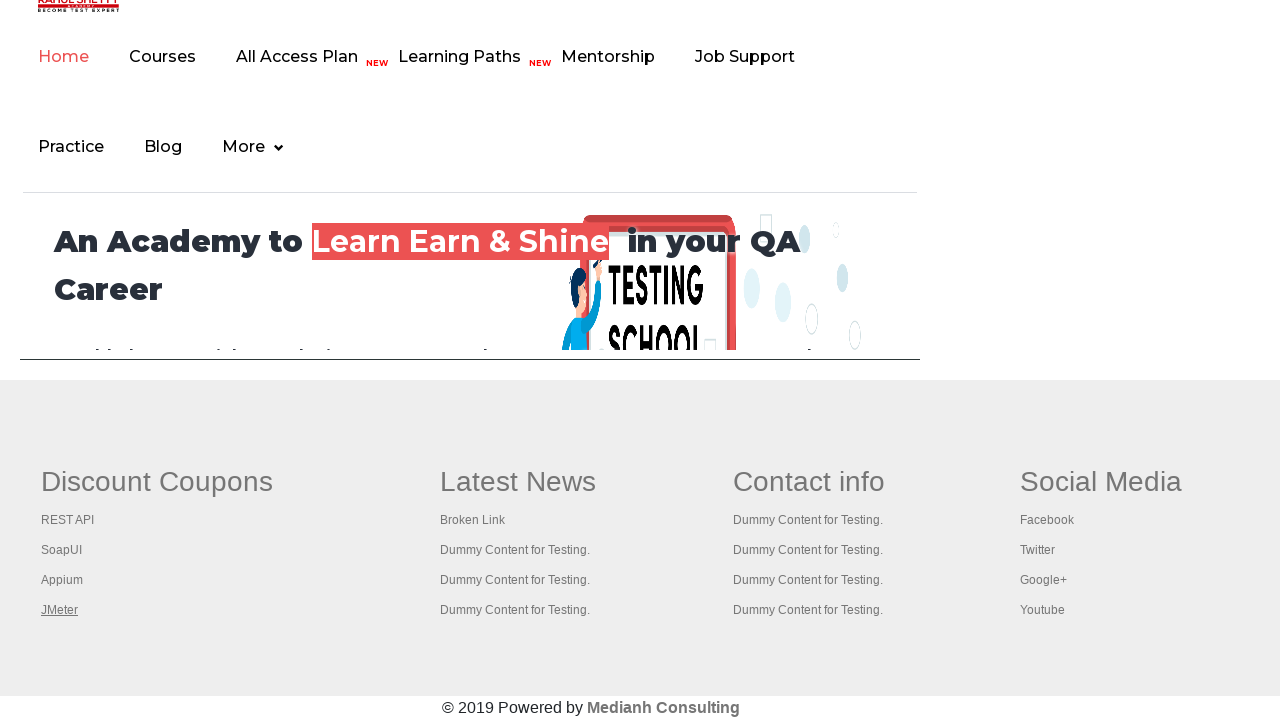

Page loaded to domcontentloaded state
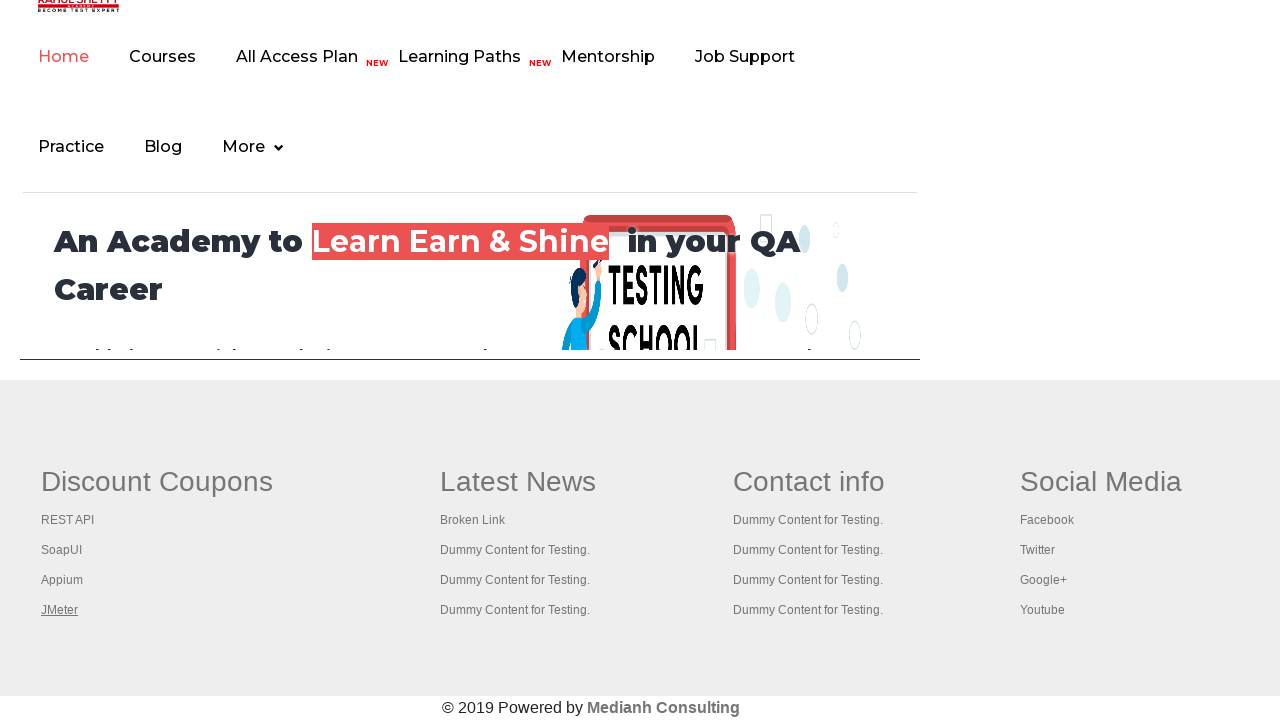

Brought page to front
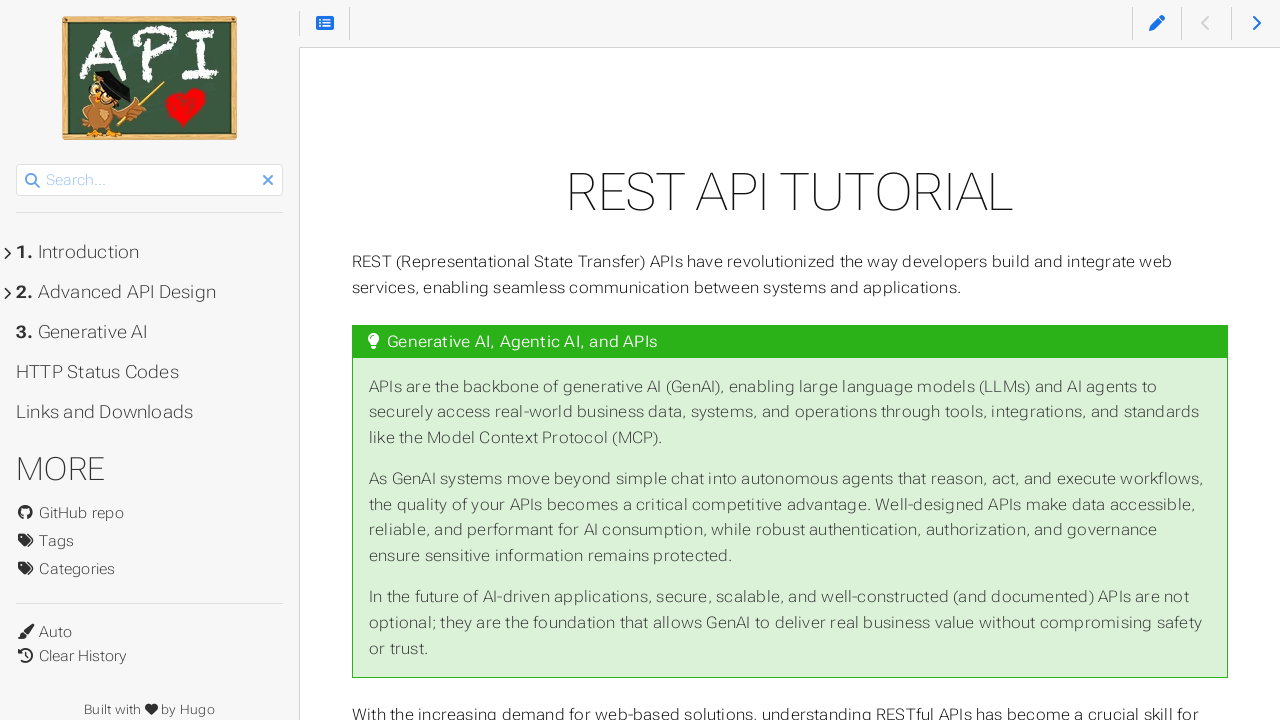

Page loaded to domcontentloaded state
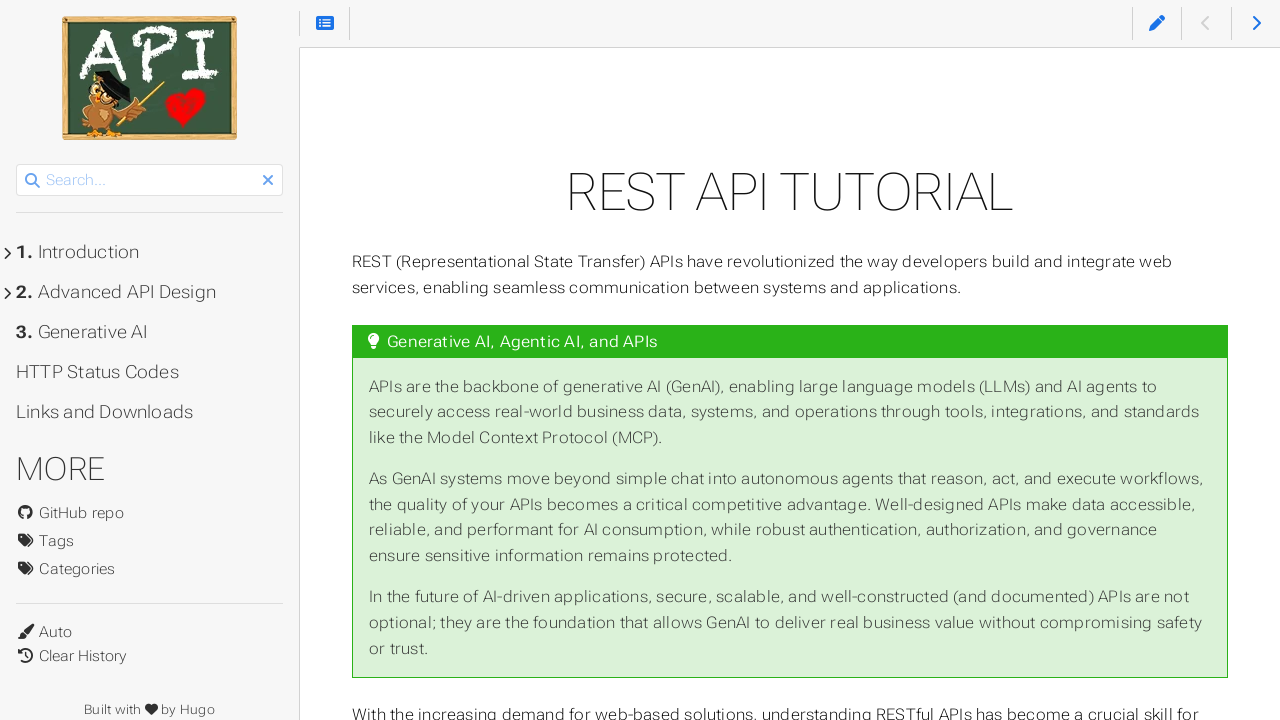

Brought page to front
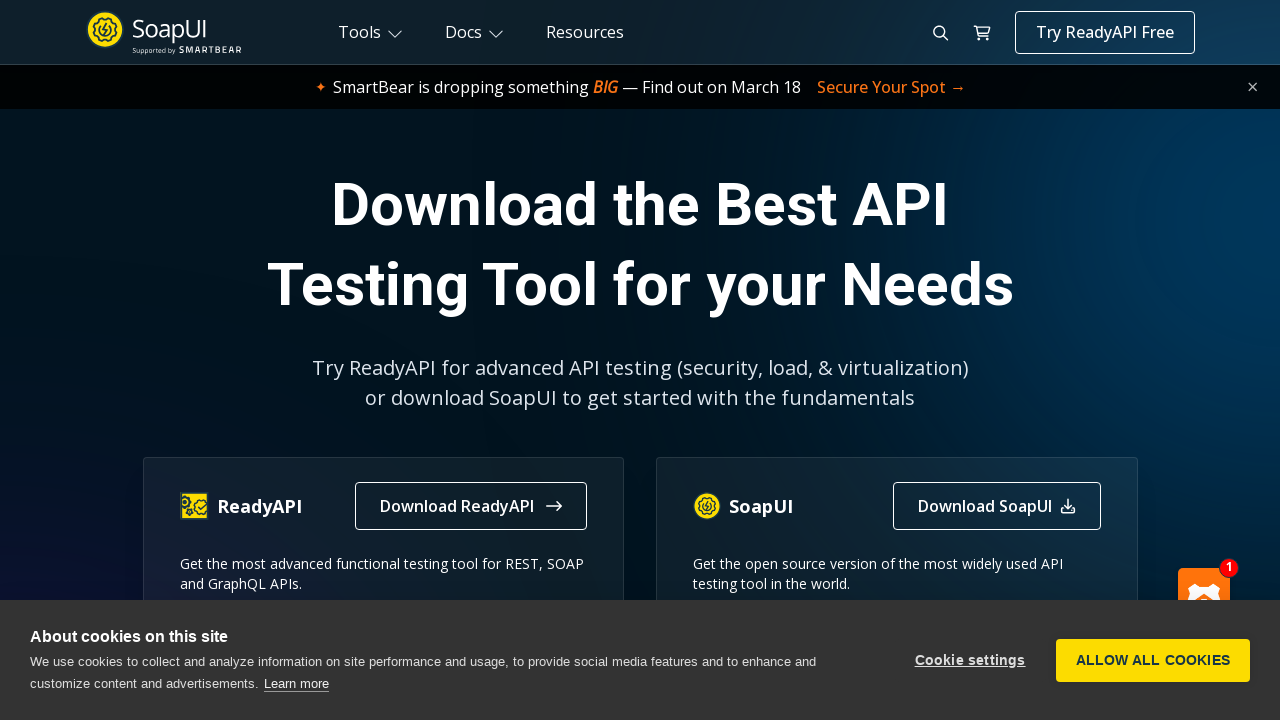

Page loaded to domcontentloaded state
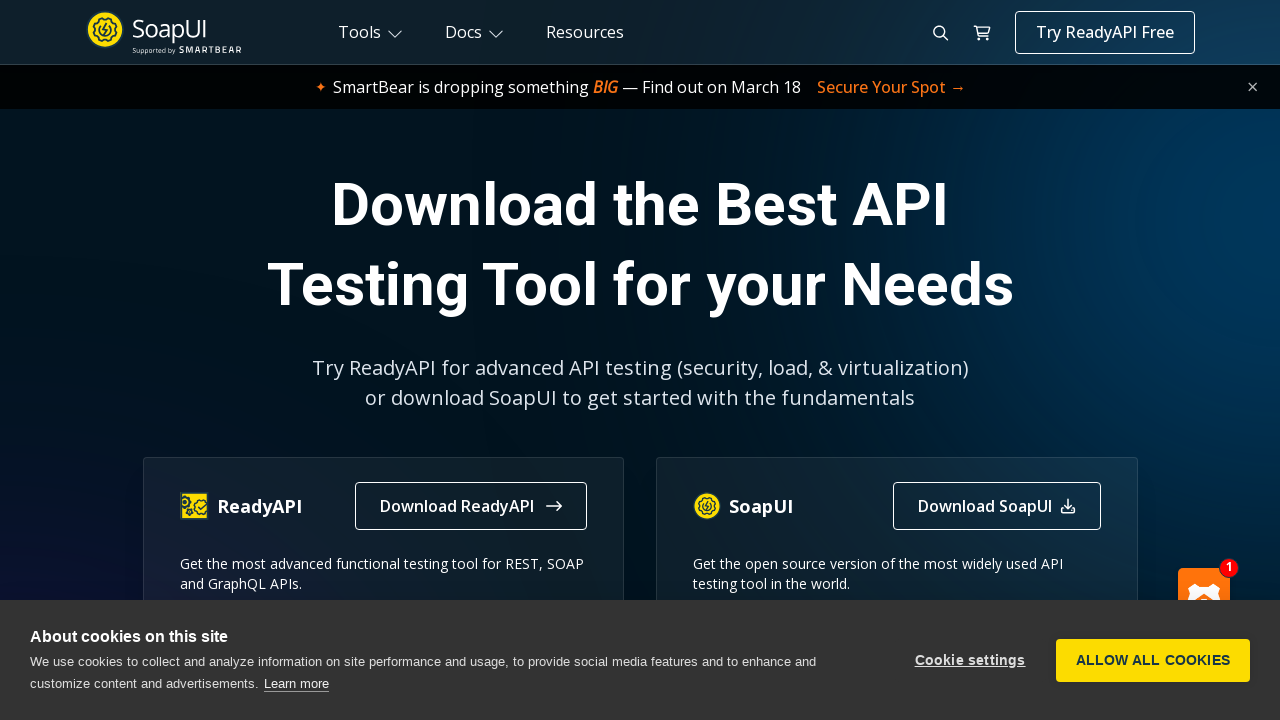

Brought page to front
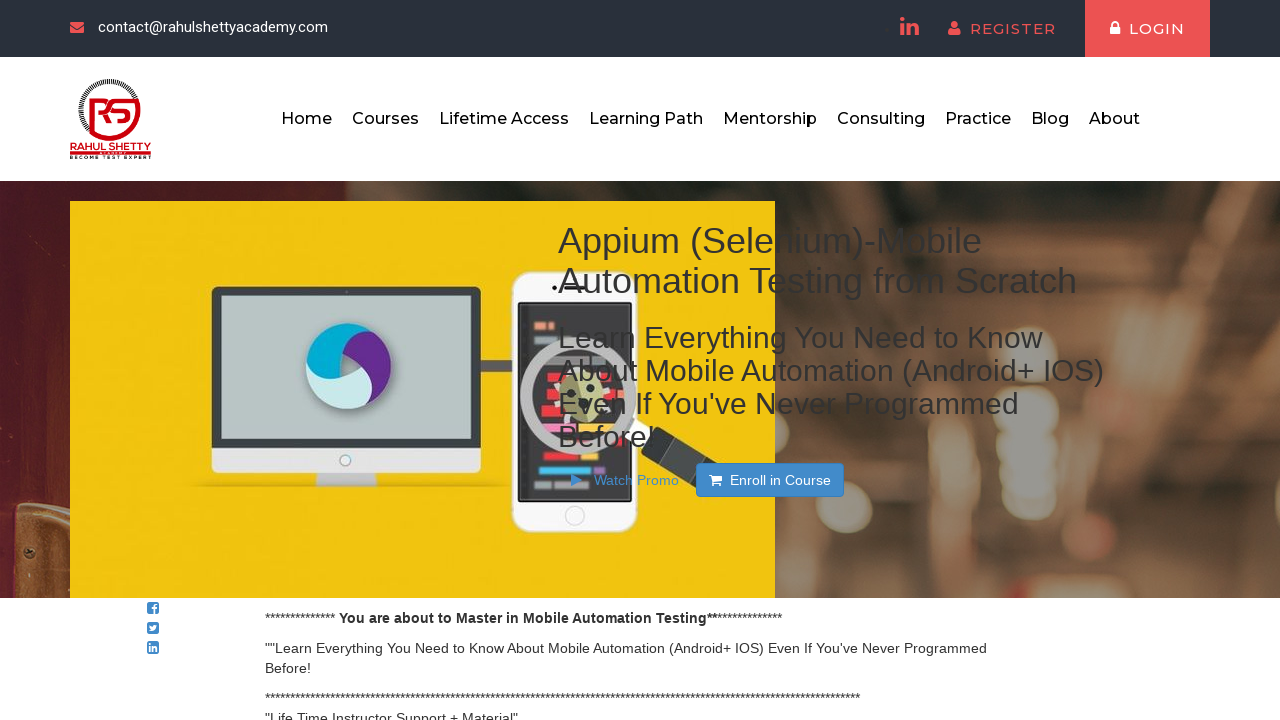

Page loaded to domcontentloaded state
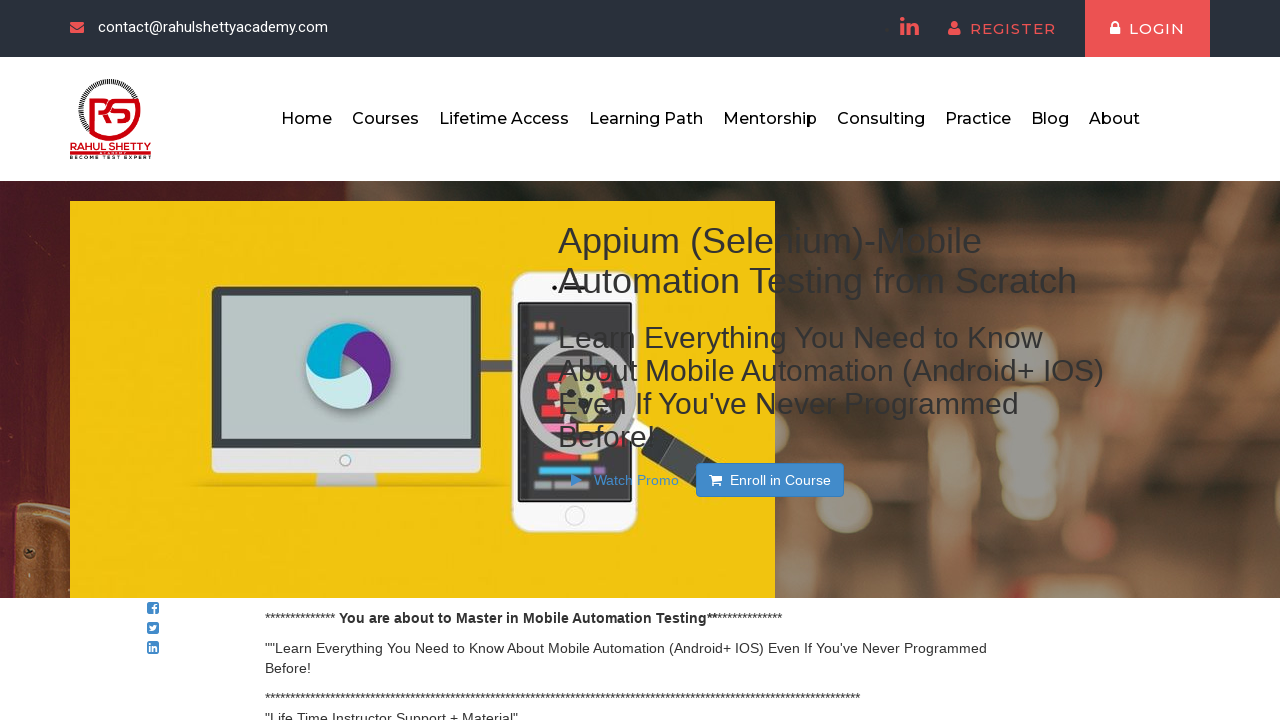

Brought page to front
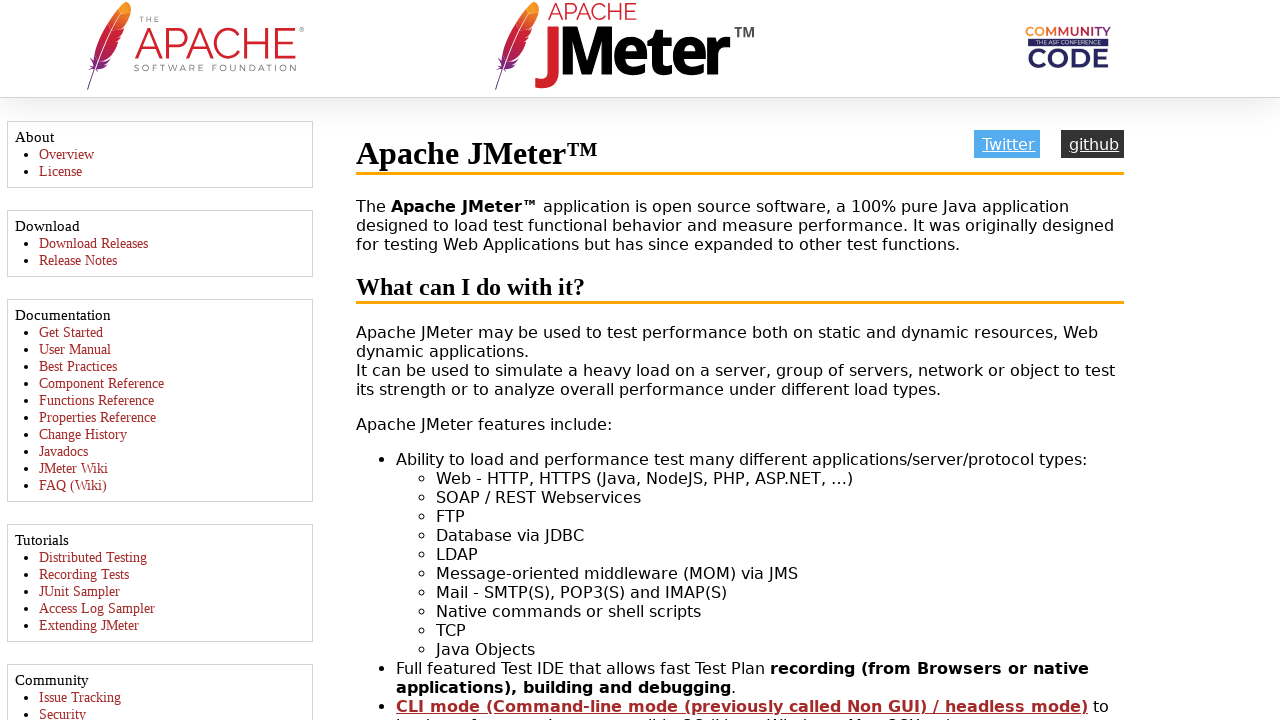

Page loaded to domcontentloaded state
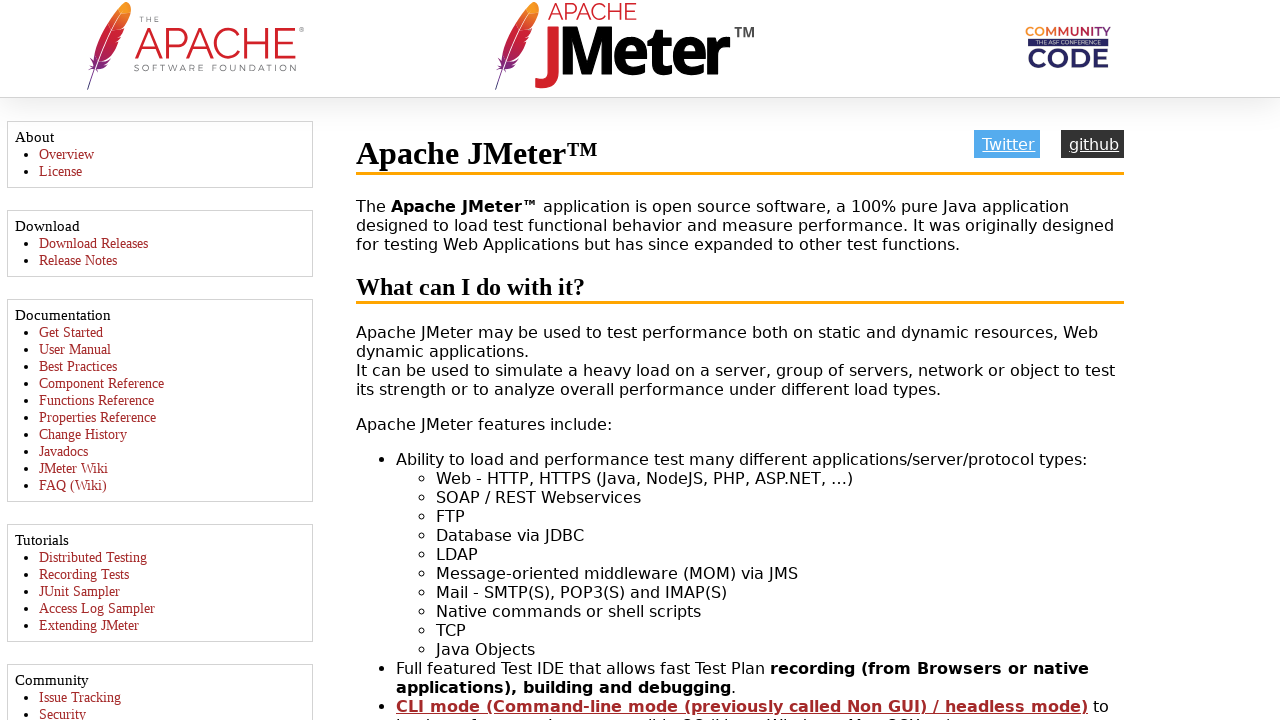

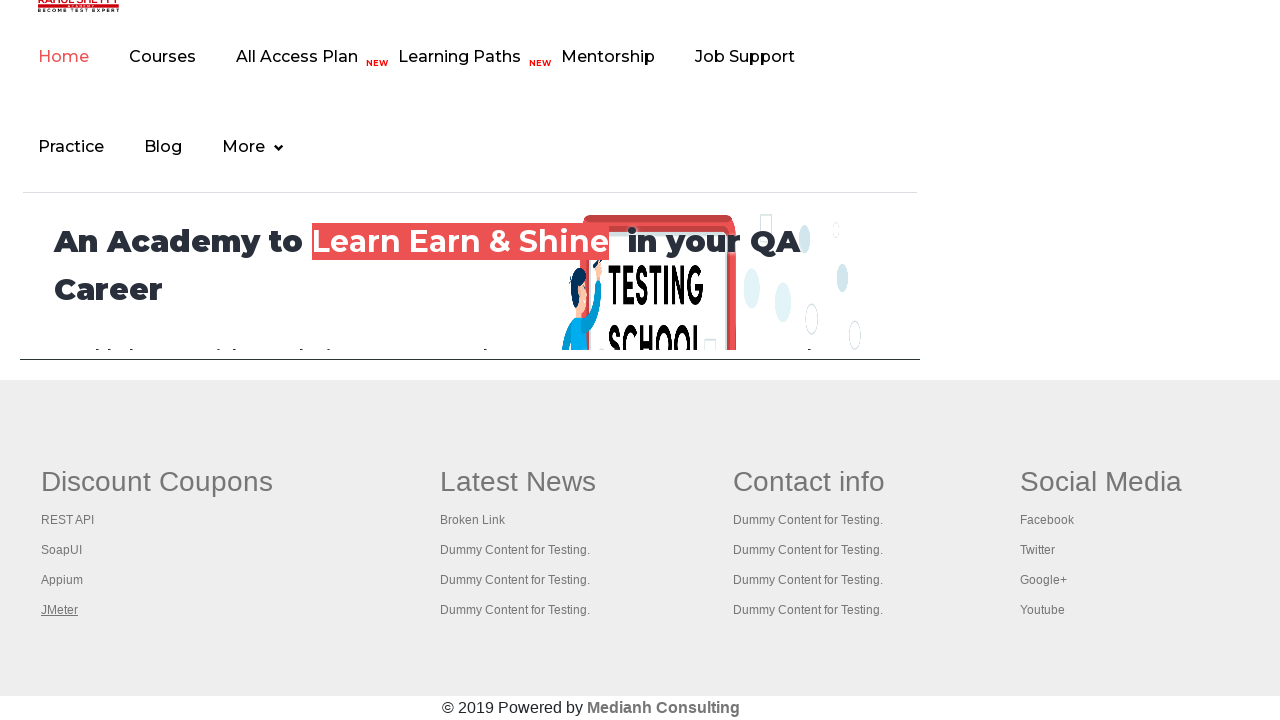